Tests right-click functionality on a context menu demo page by performing a right-click action on a designated element

Starting URL: https://swisnl.github.io/jQuery-contextMenu/demo.html

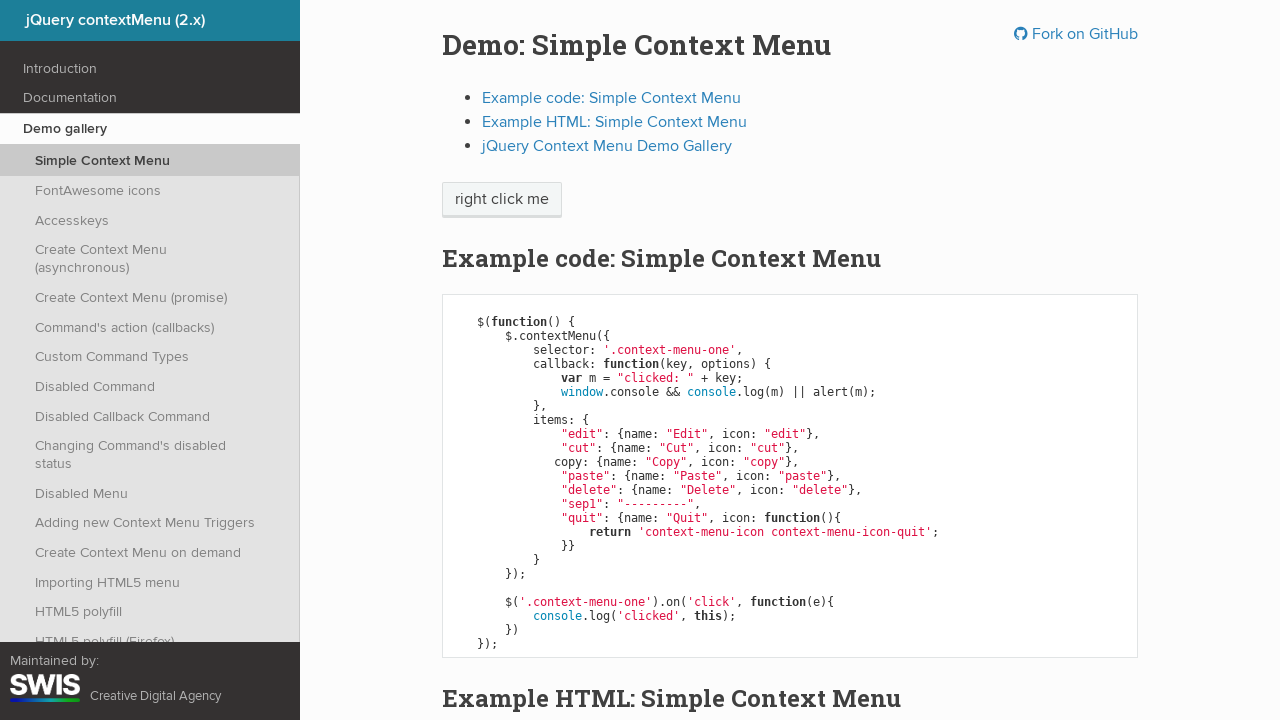

Located the right-click target element
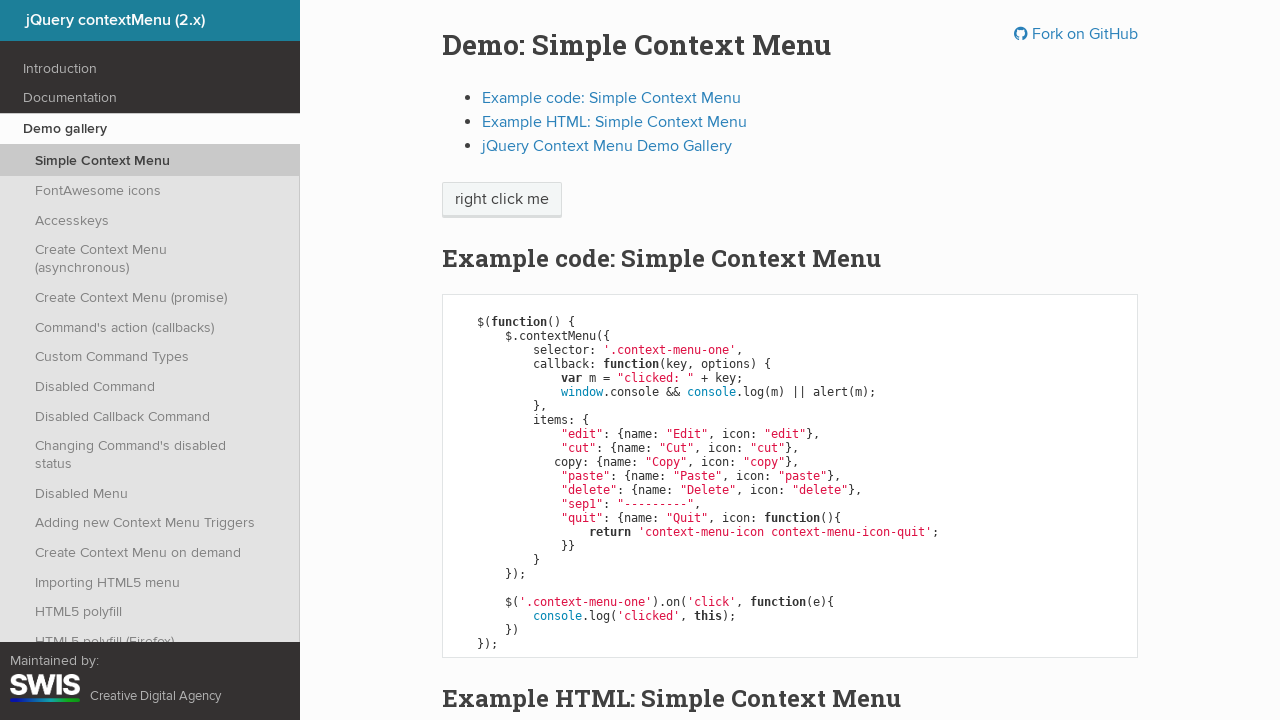

Performed right-click action on the target element at (502, 200) on xpath=//span[normalize-space()="right click me"]
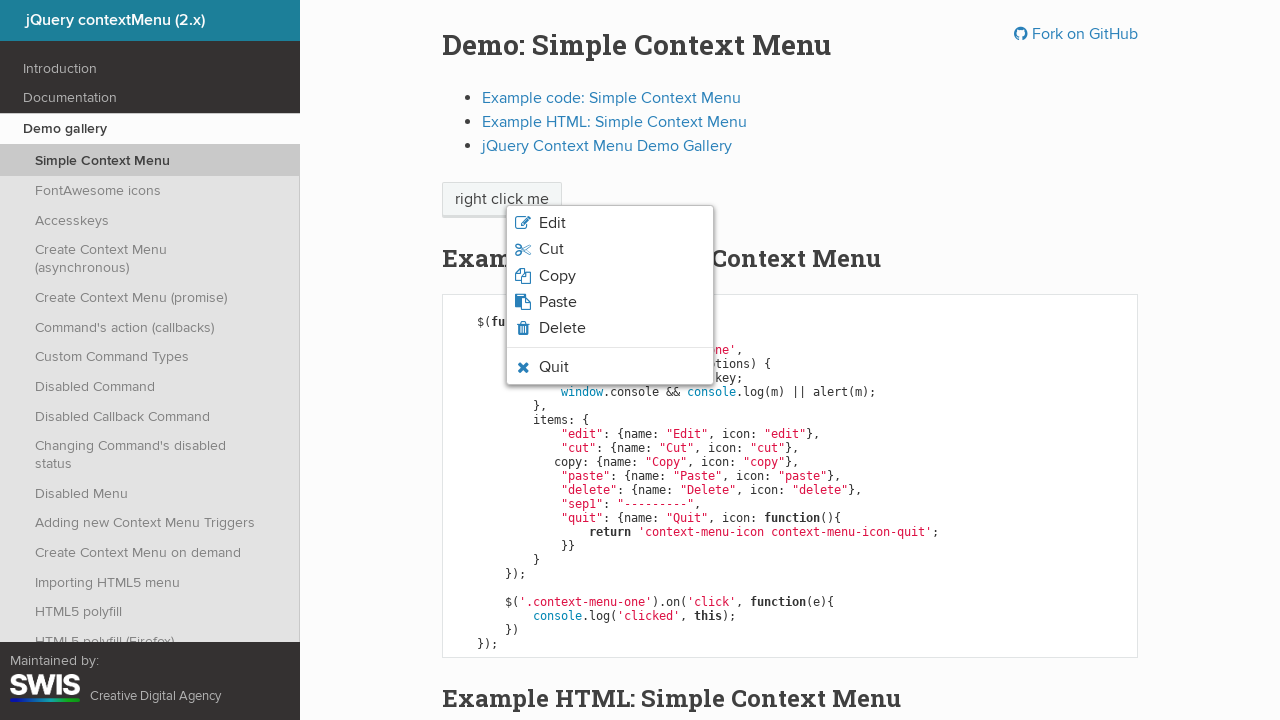

Context menu appeared after right-click
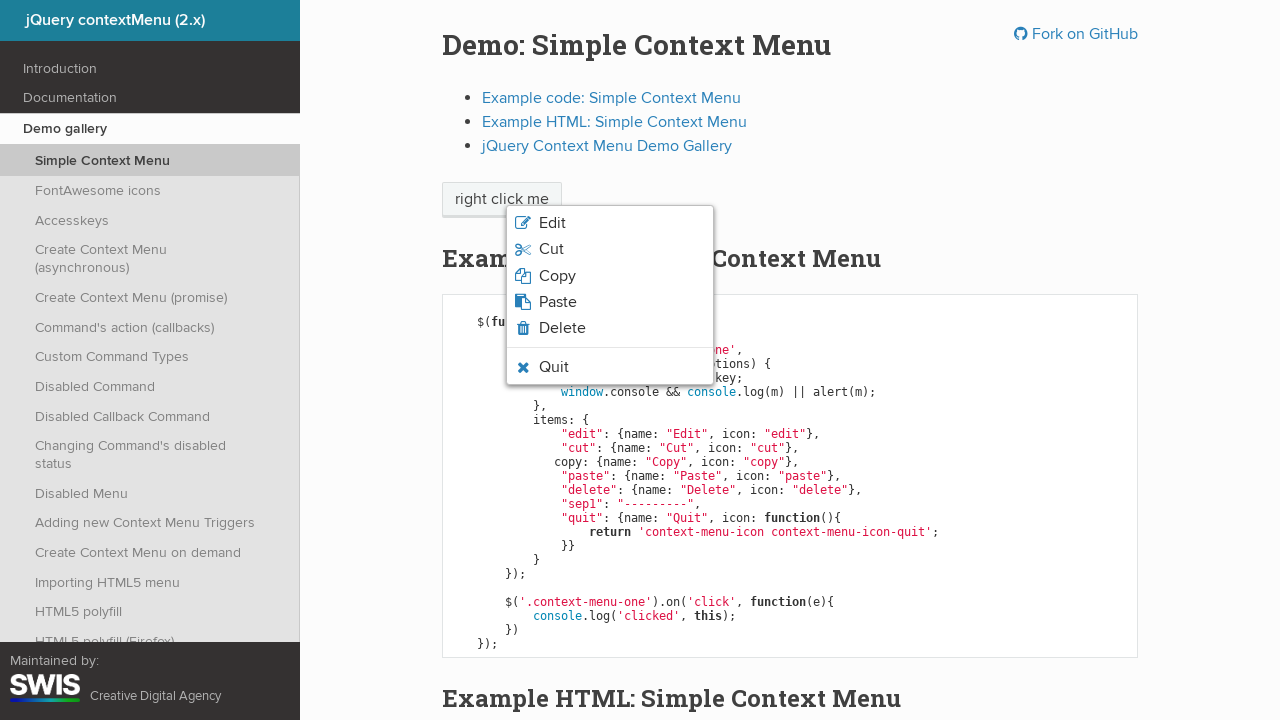

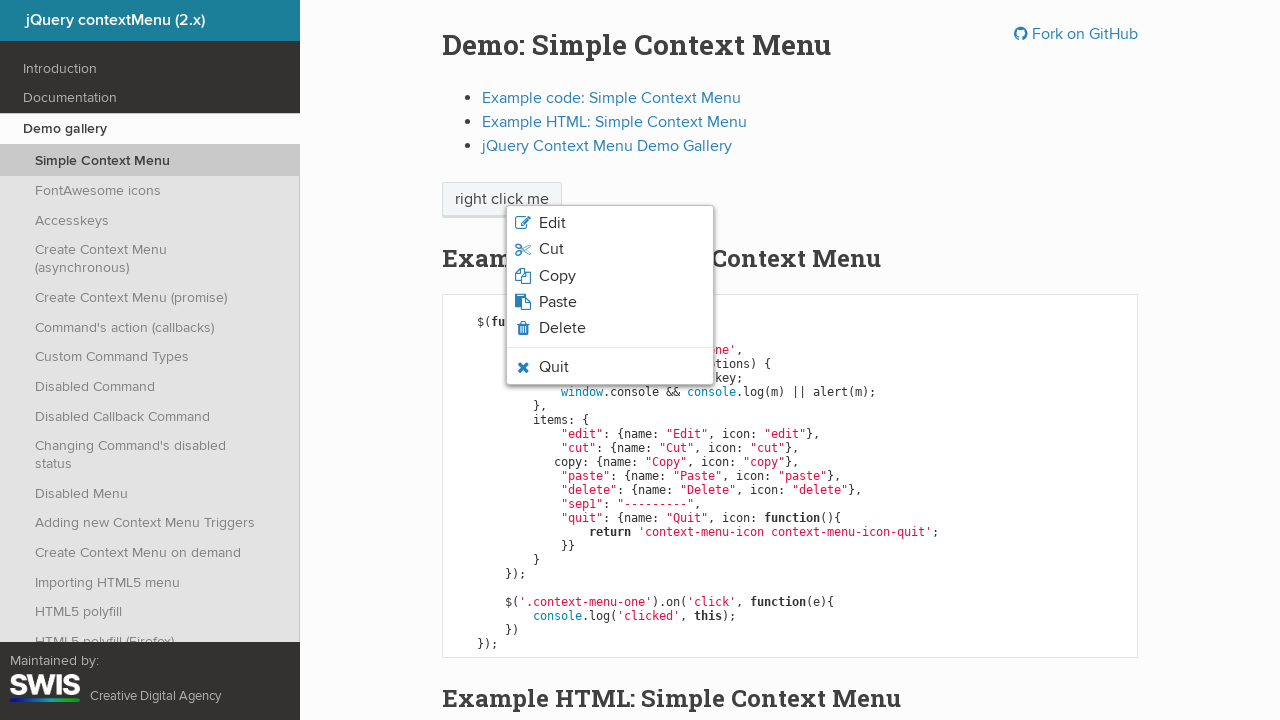